Tests select dropdown by selecting an option by its value attribute

Starting URL: https://codenboxautomationlab.com/practice/

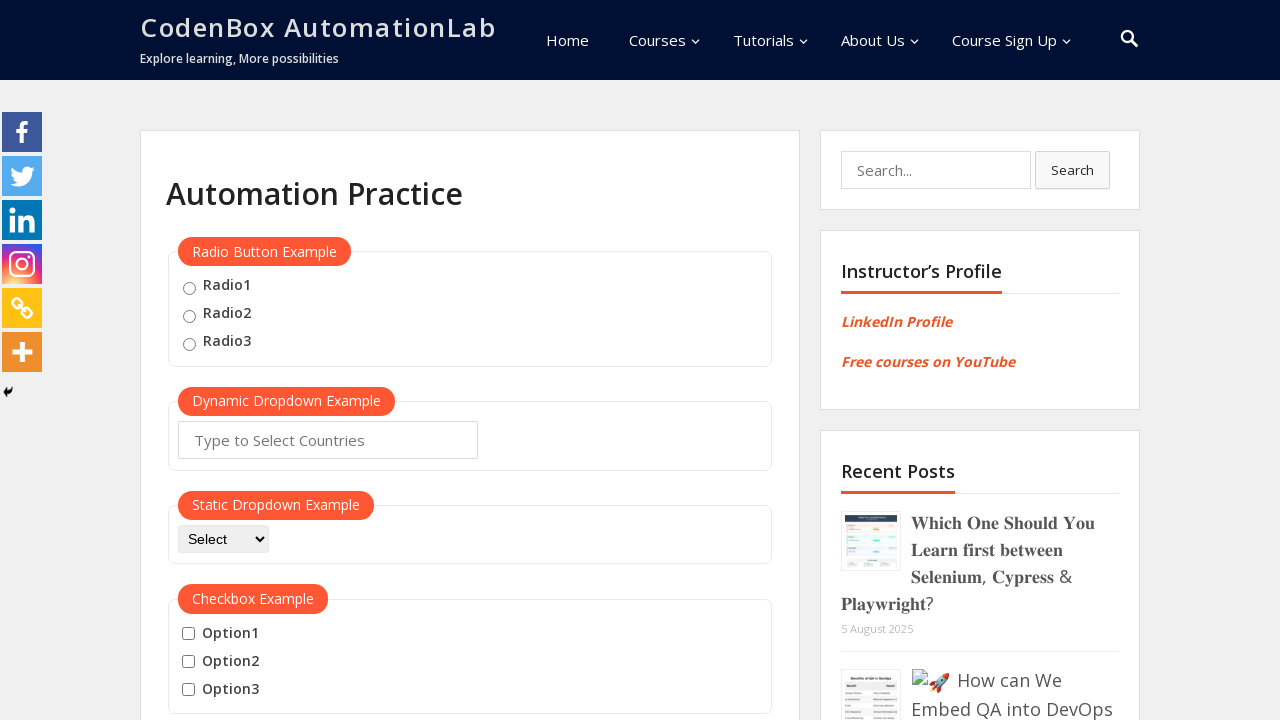

Navigated to practice page
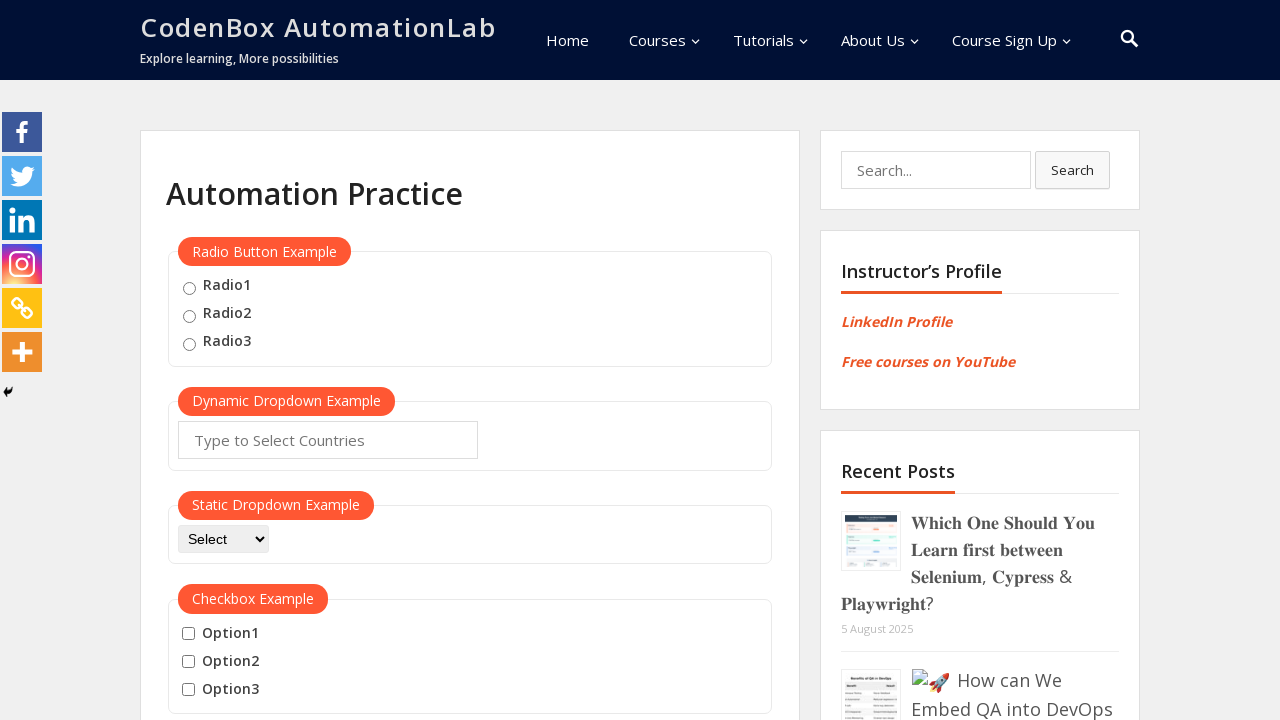

Selected option3 from dropdown by value attribute on #dropdown-class-example
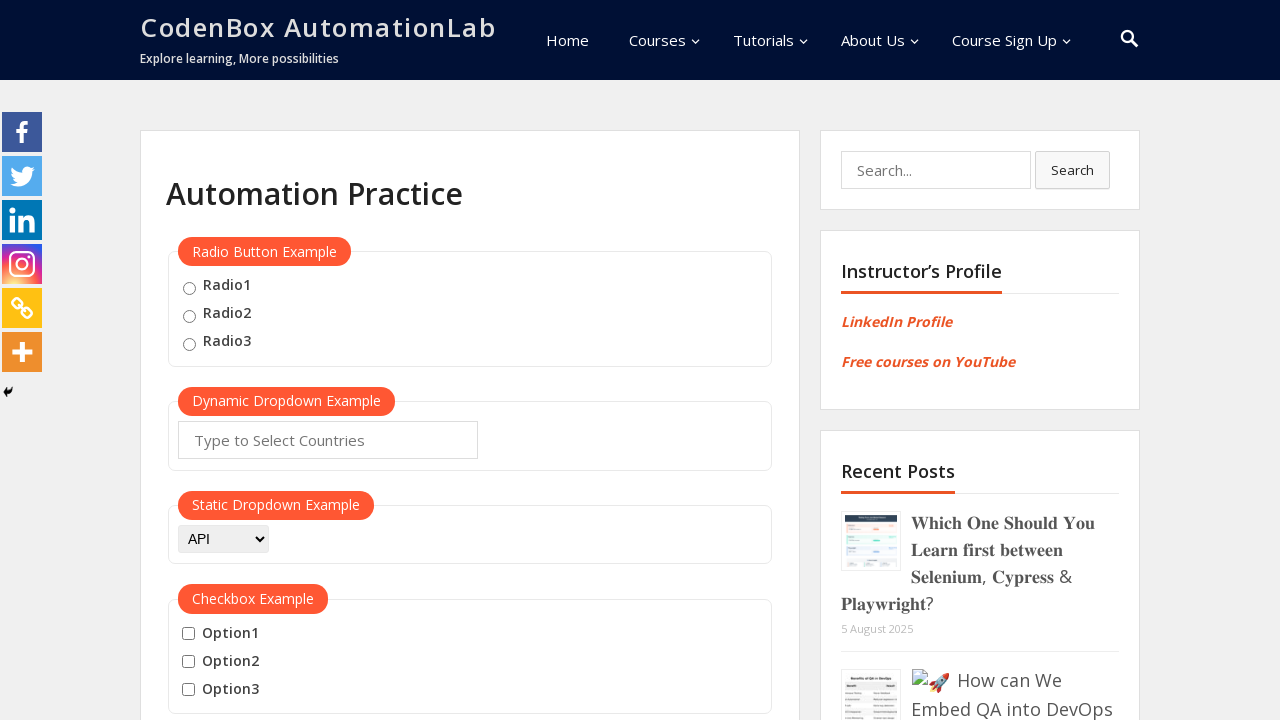

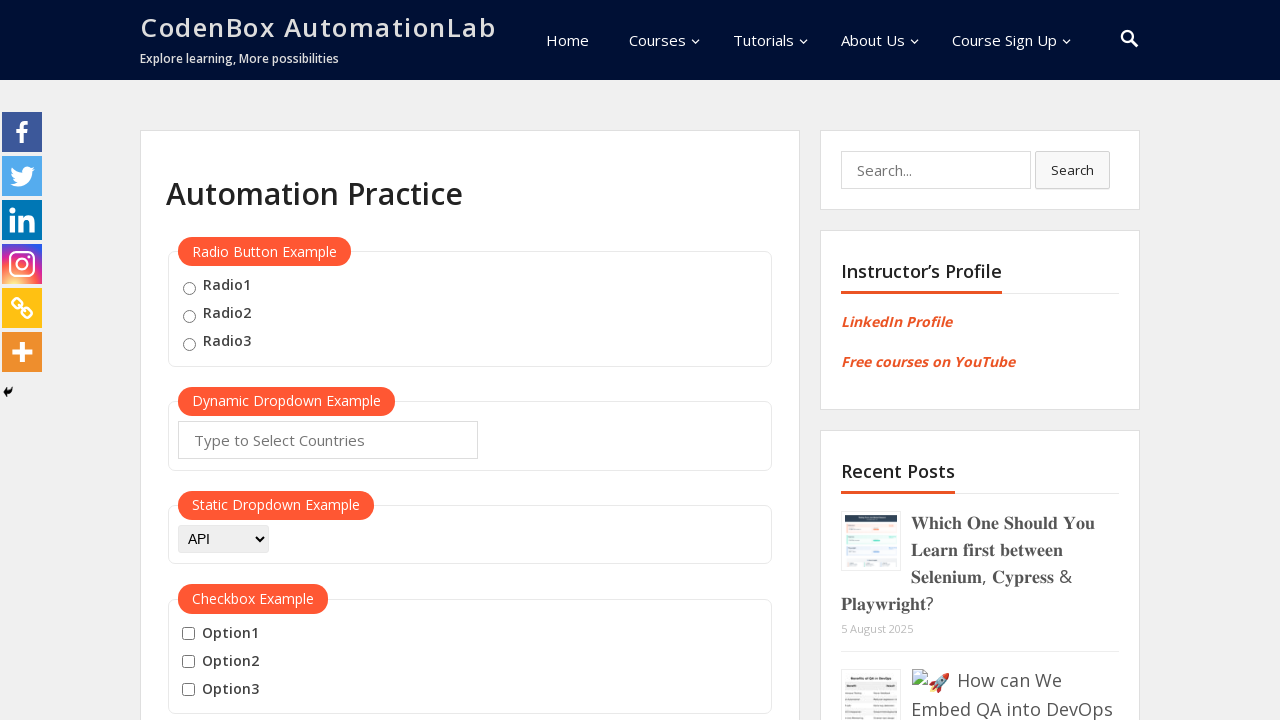